Tests drag and drop functionality by dragging an element from a container and dropping it into a target drop zone.

Starting URL: https://grotechminds.com/drag-and-drop/

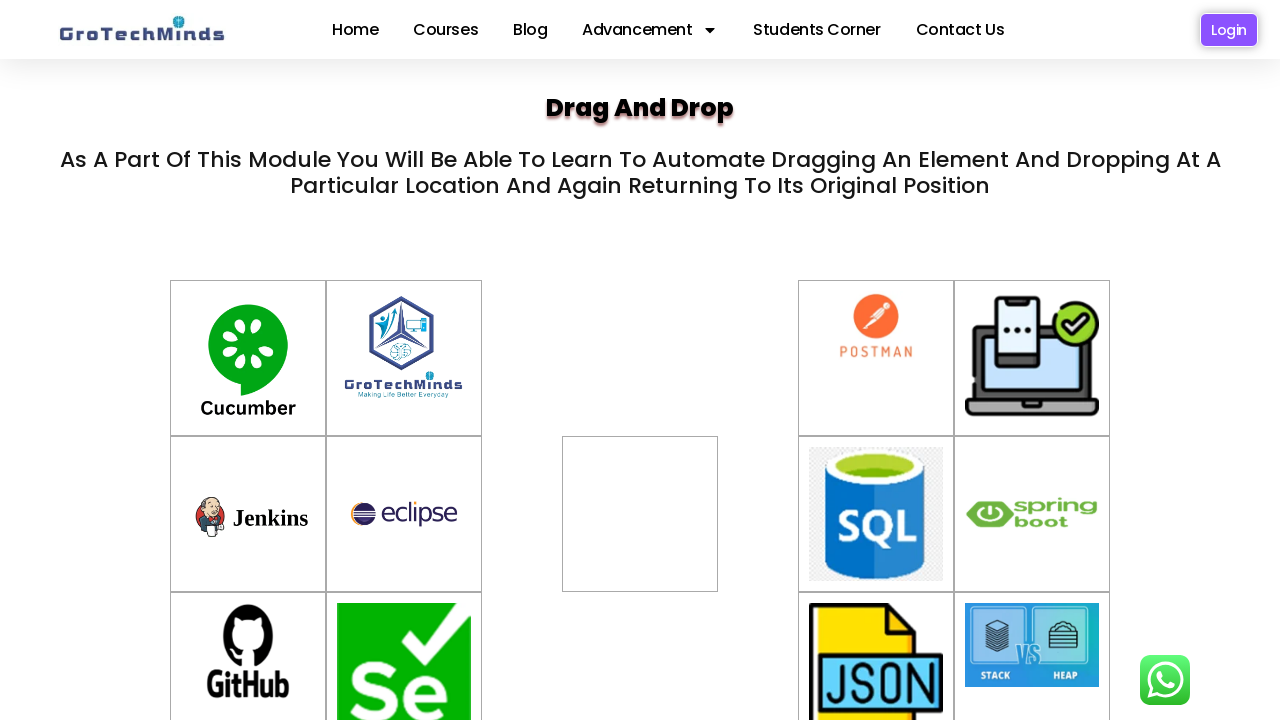

Waited for container element to be visible
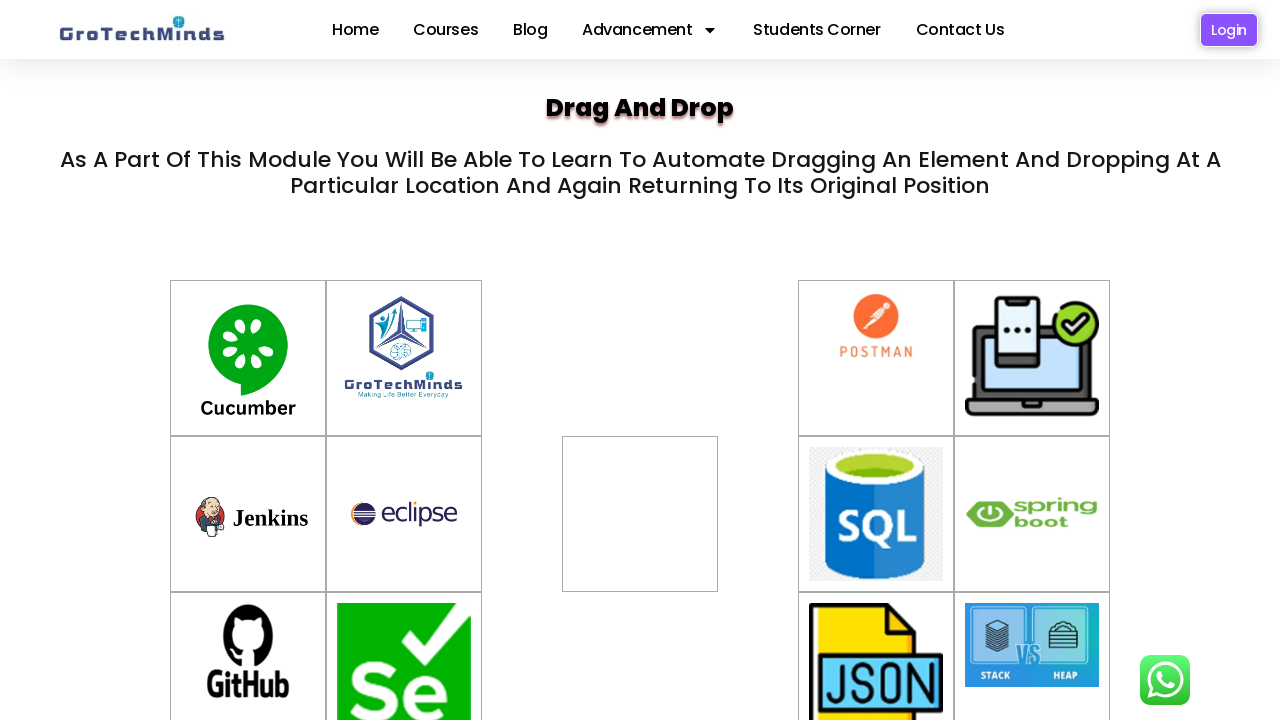

Waited for target drop zone (div2) to be visible
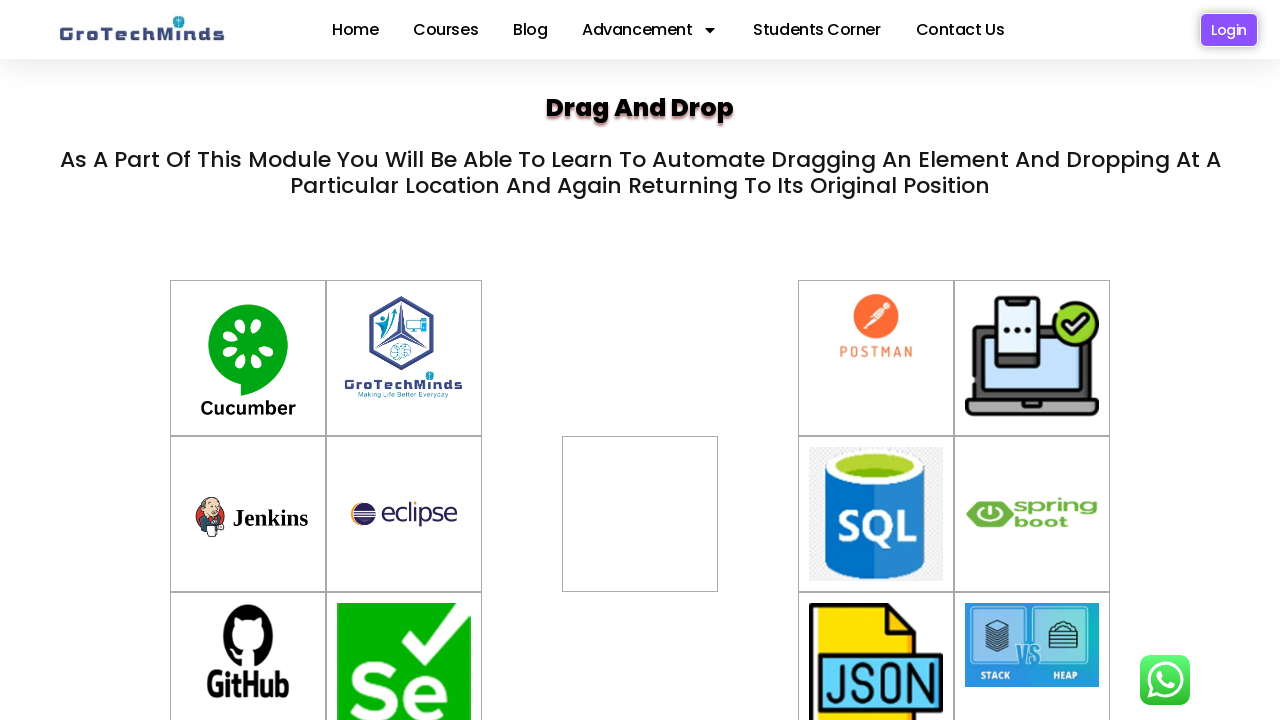

Located source element (container)
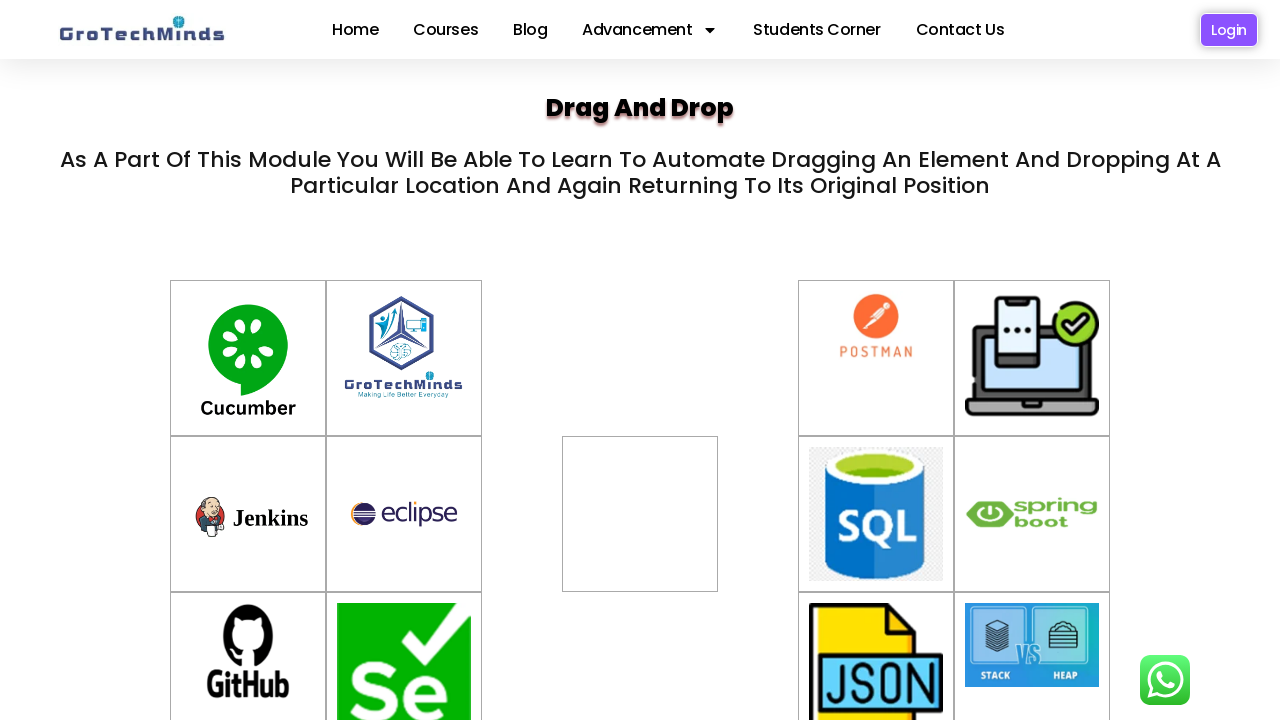

Located target drop zone (div2)
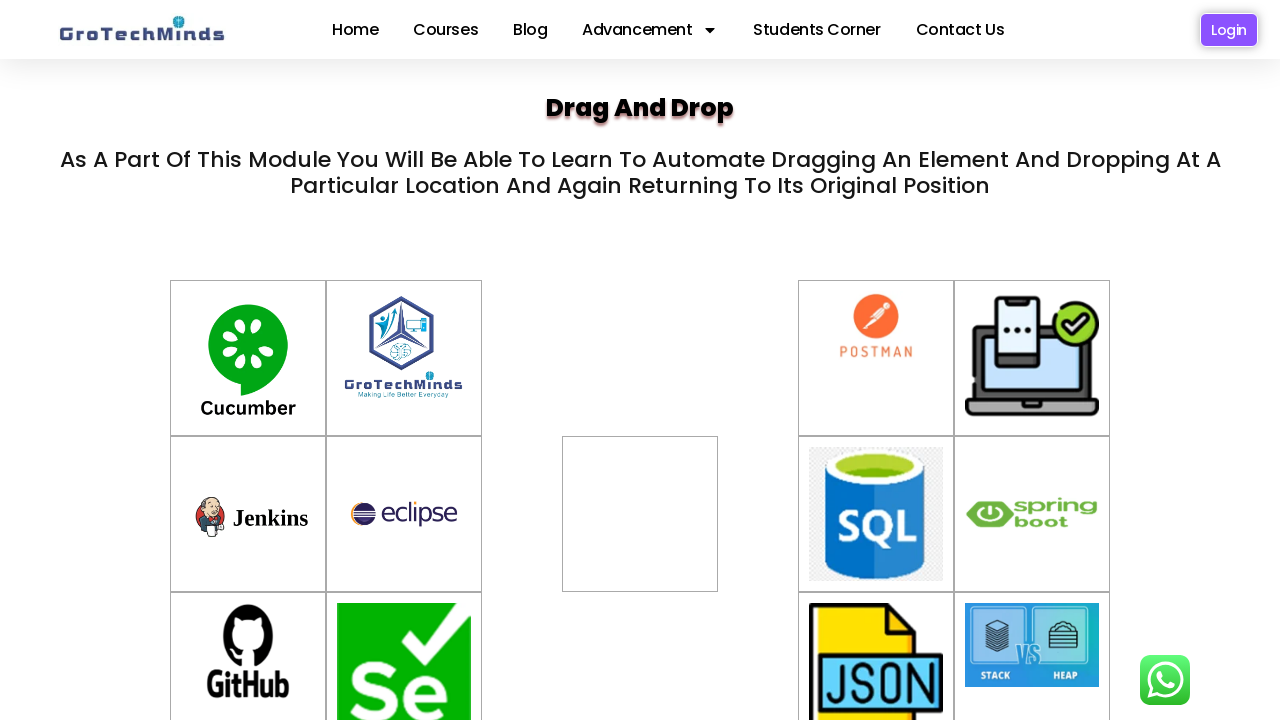

Dragged element from container and dropped it into target drop zone at (640, 514)
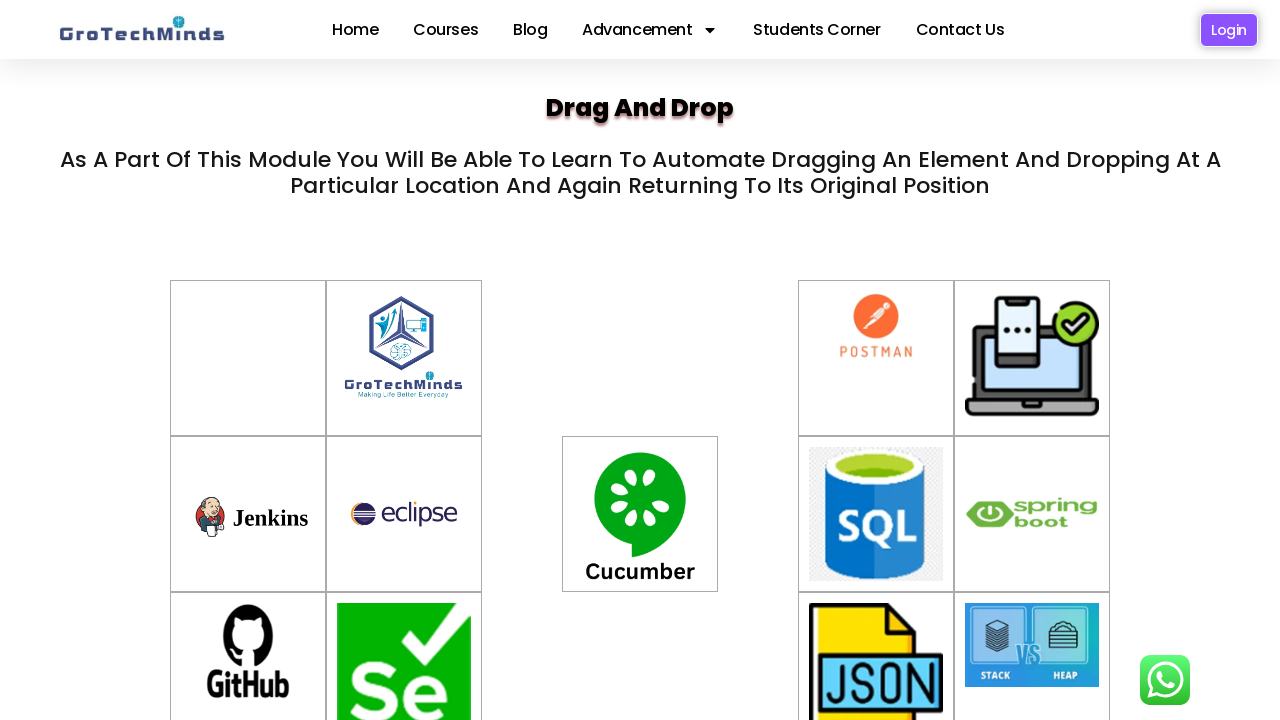

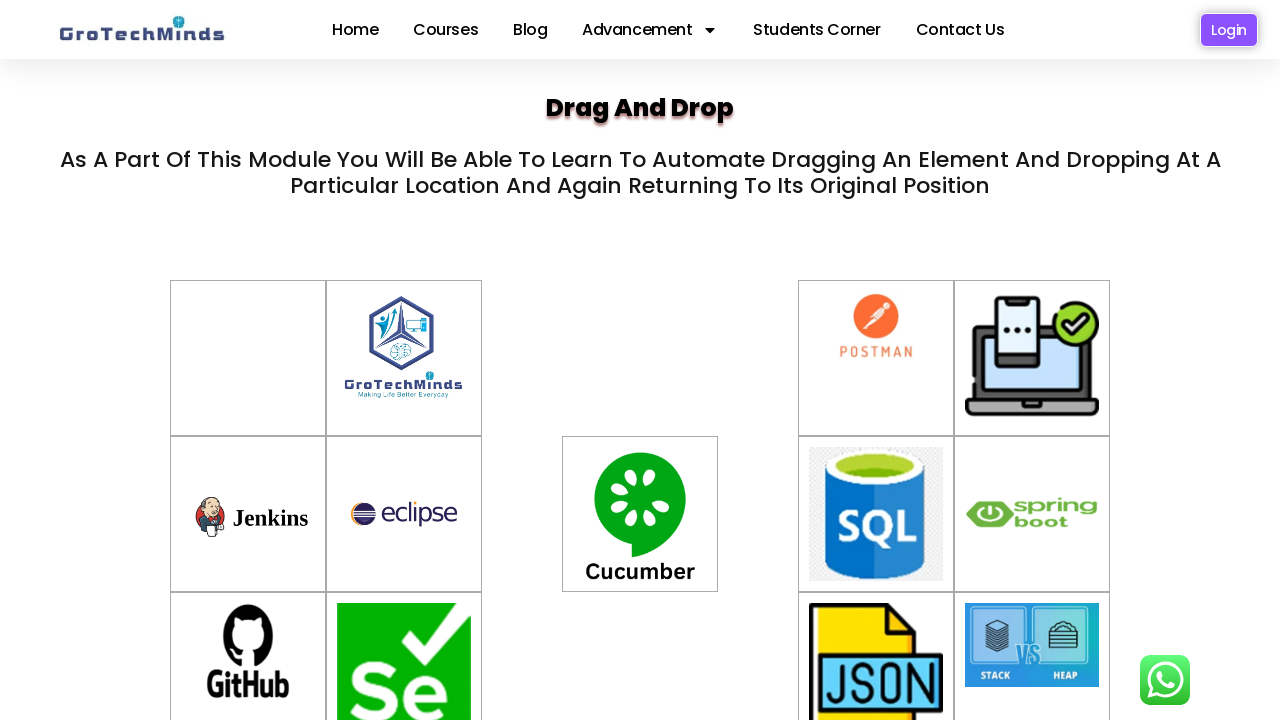